Tests GitHub's search functionality by waiting for the search input to become visible and typing a search query into it

Starting URL: https://www.github.com/

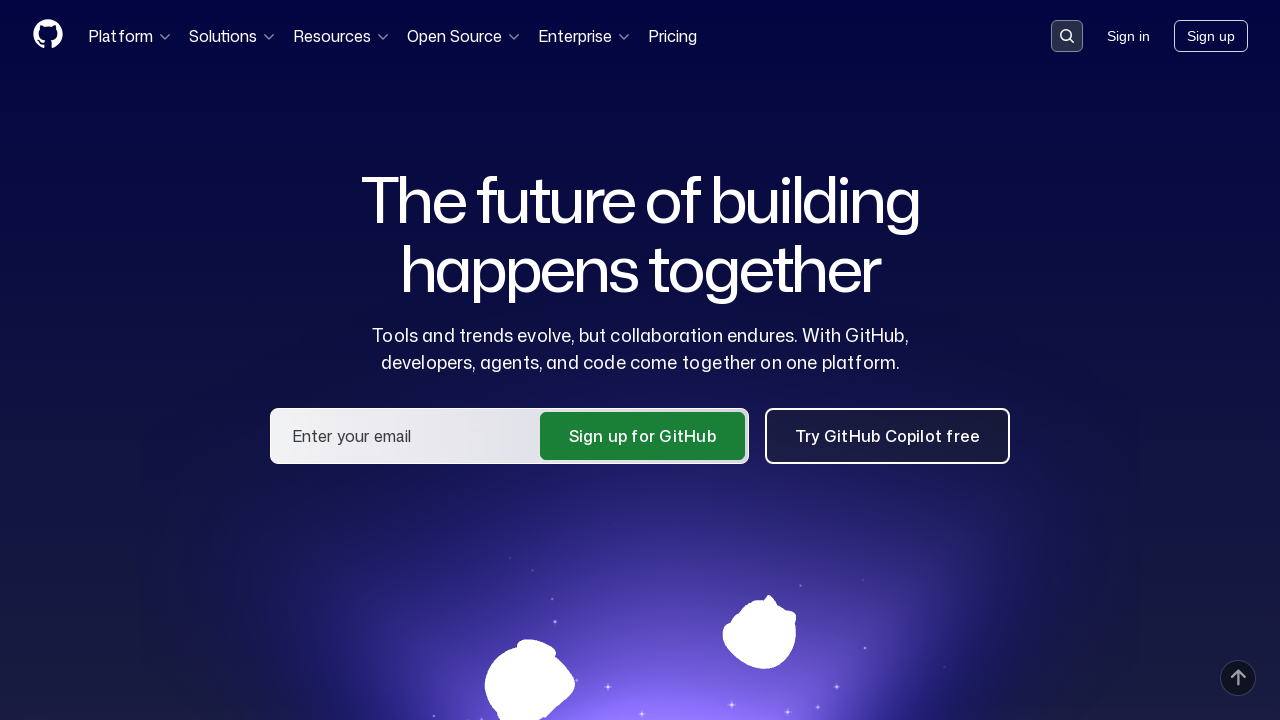

Waited for search input to become visible
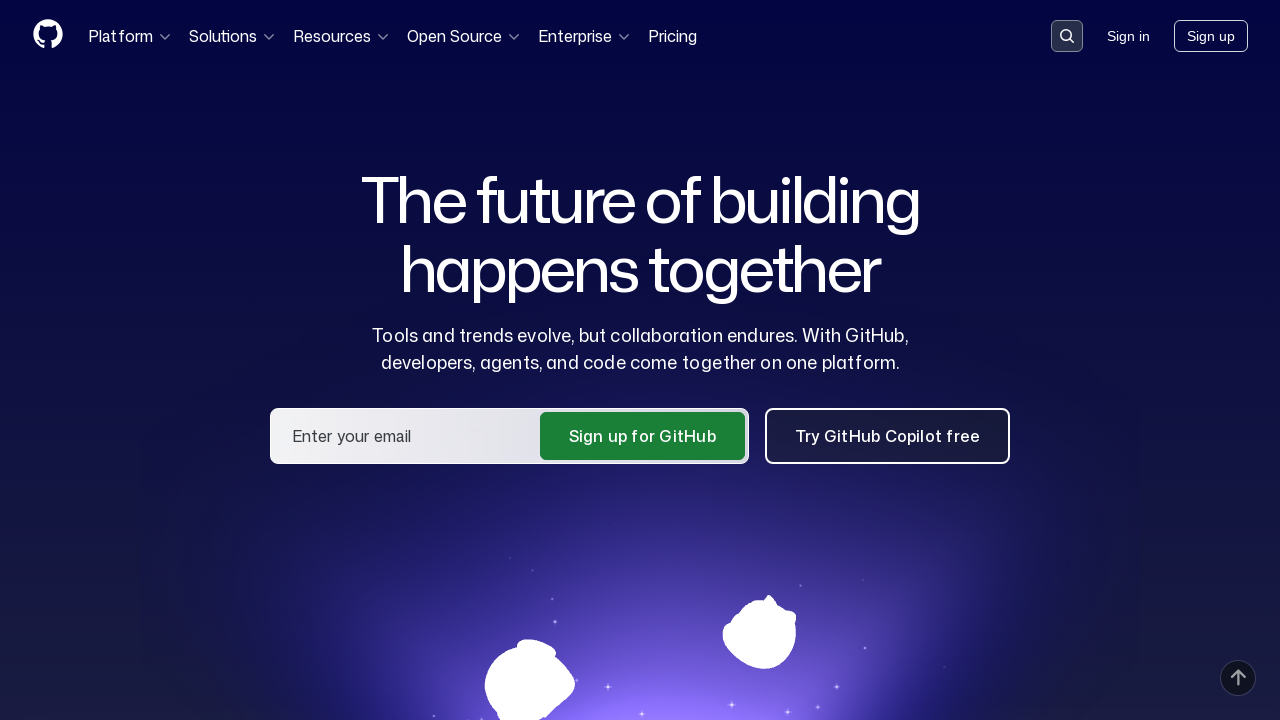

Typed search query into search input field on .search-input
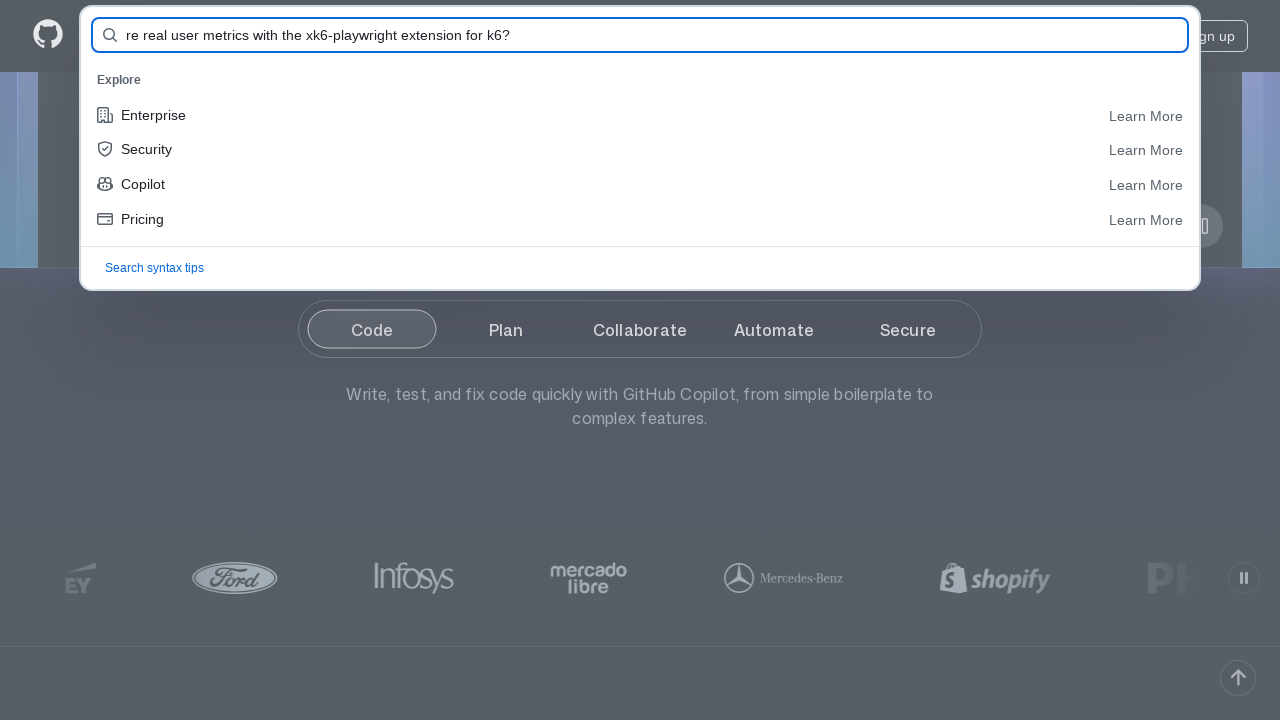

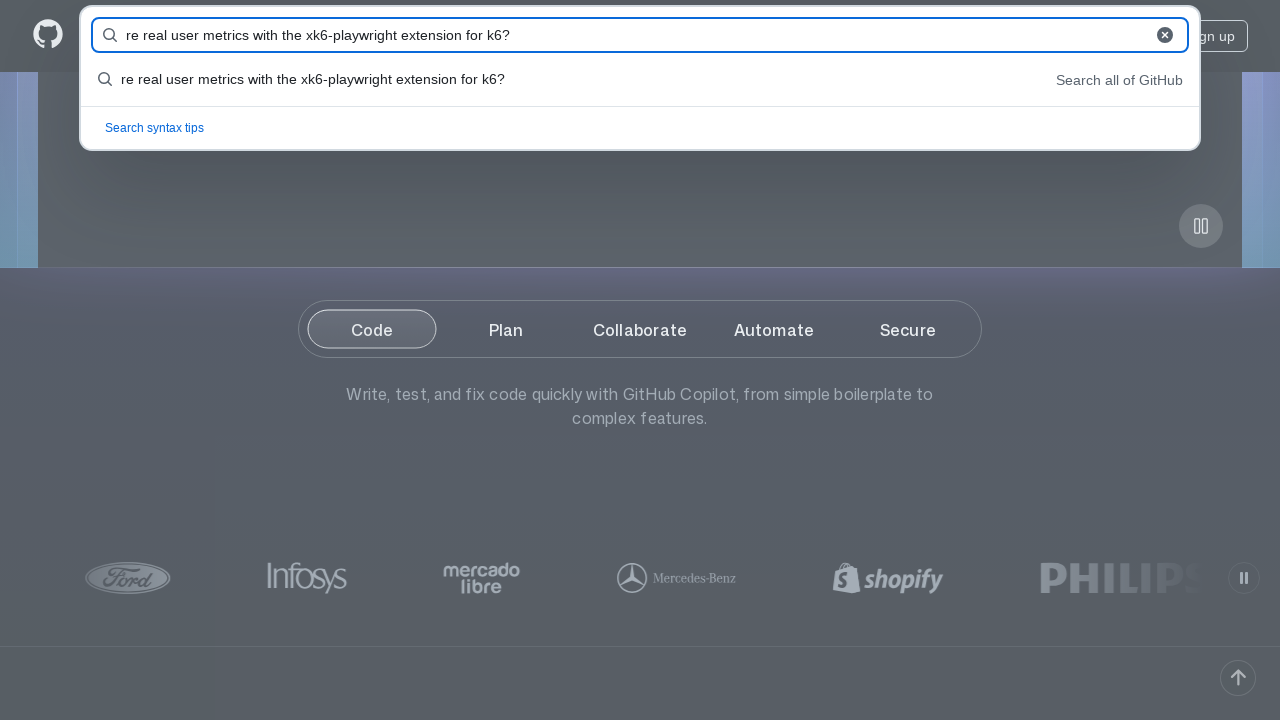